Tests jQuery UI draggable functionality by dragging an element to a new position within an iframe

Starting URL: https://jqueryui.com/draggable

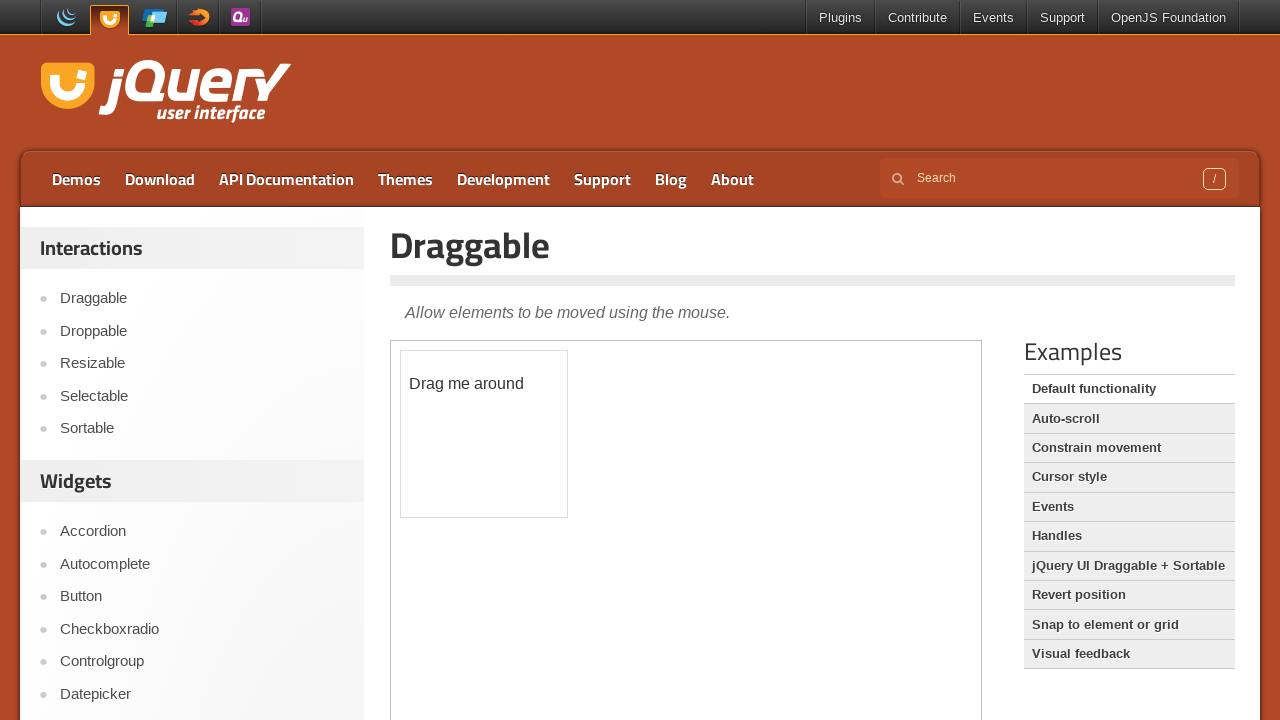

Located the iframe containing the draggable demo
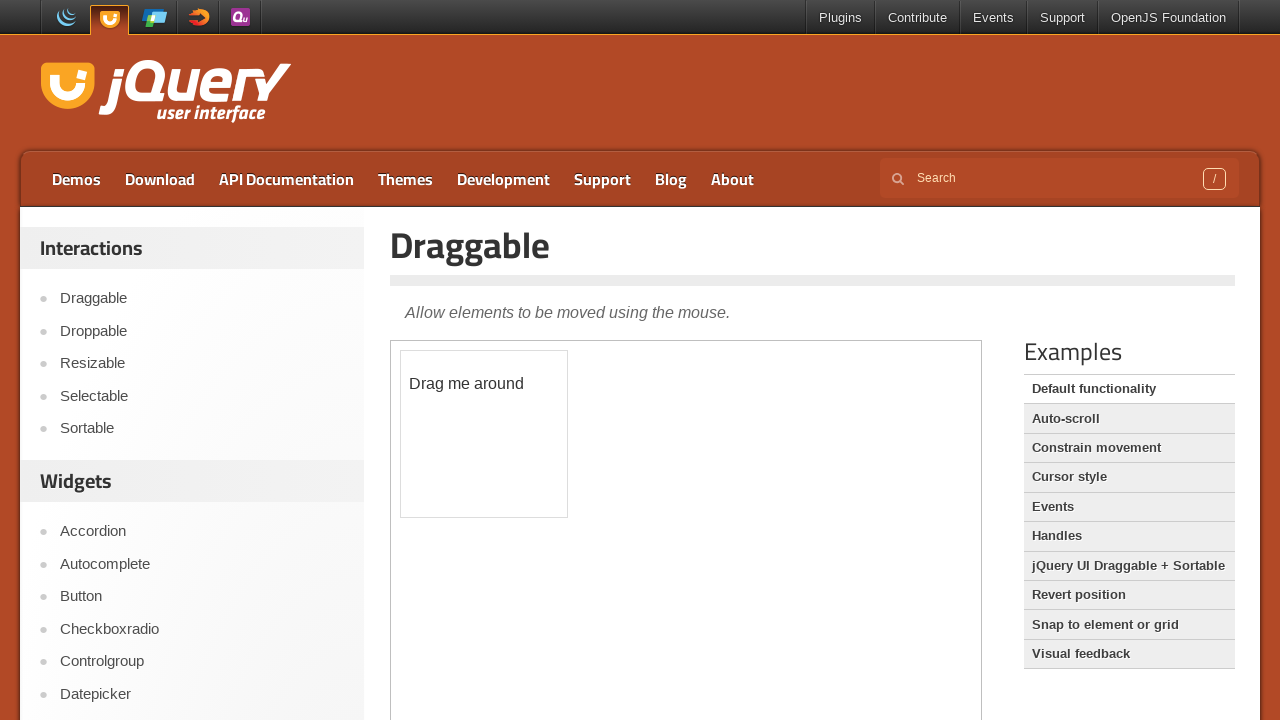

Located the draggable element within the iframe
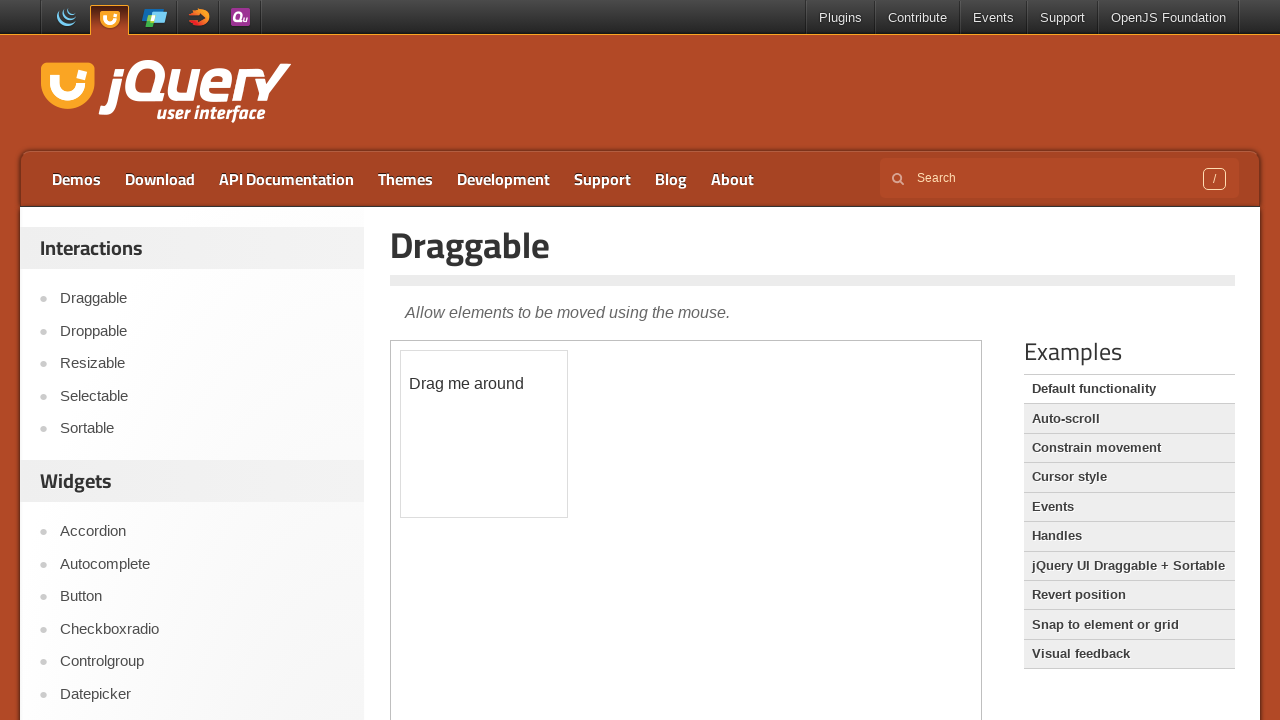

Retrieved bounding box of the draggable element
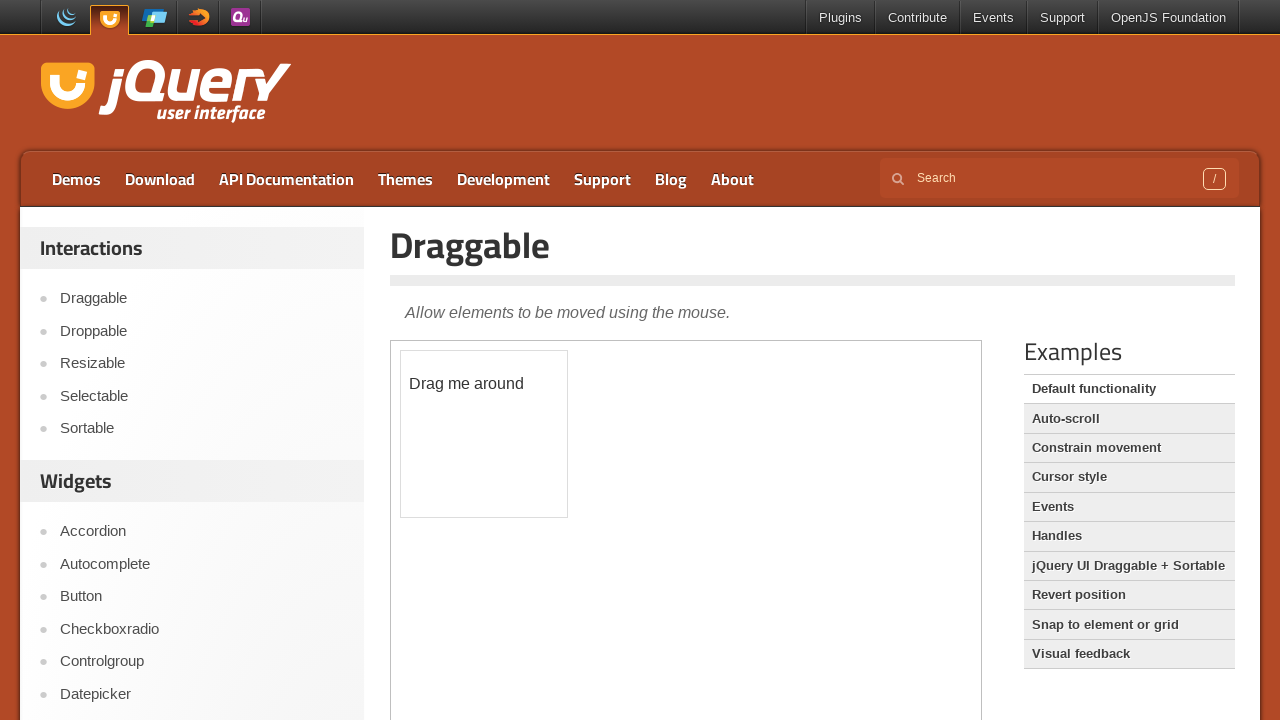

Moved mouse to center of draggable element at (484, 434)
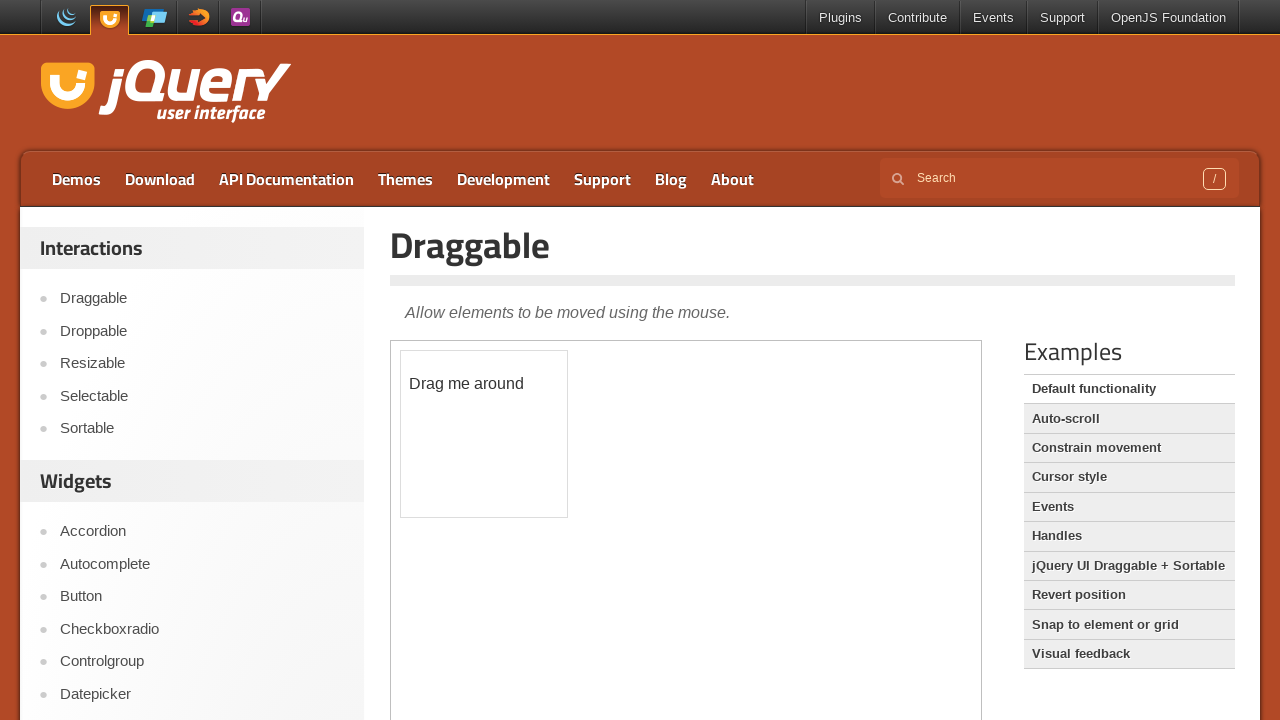

Pressed mouse button down to initiate drag at (484, 434)
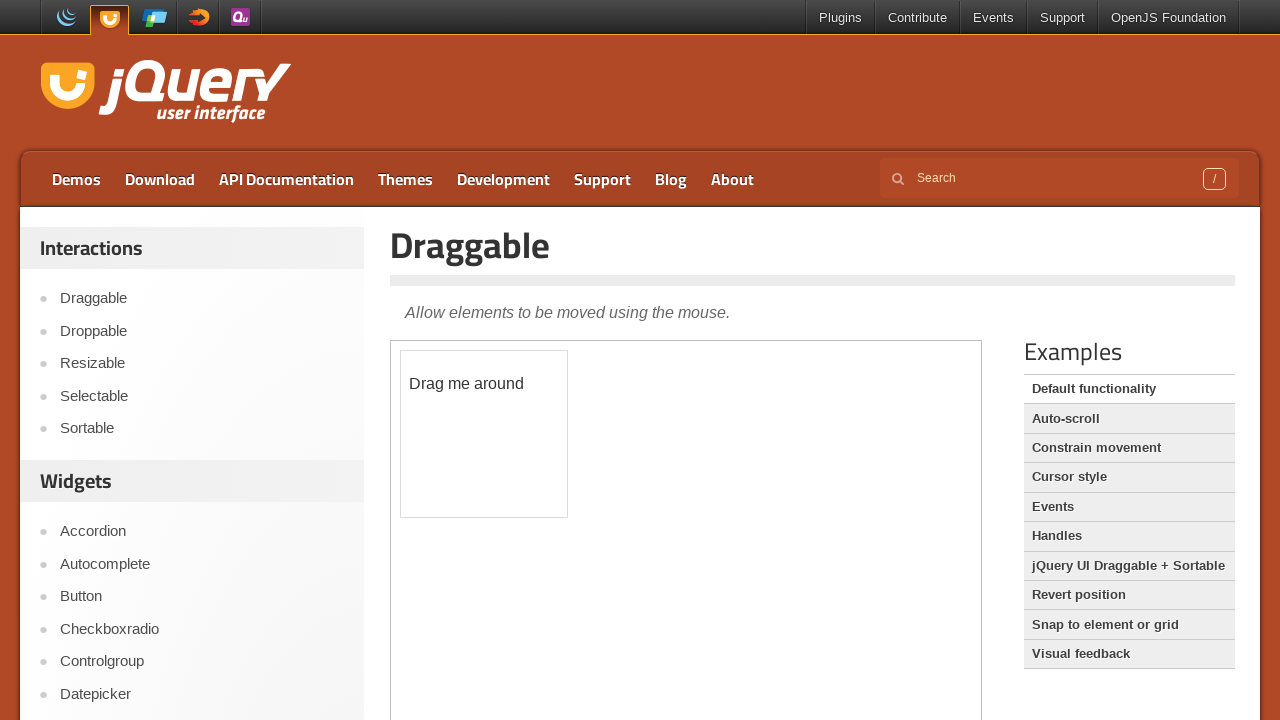

Dragged element 80 pixels right and 140 pixels down at (564, 574)
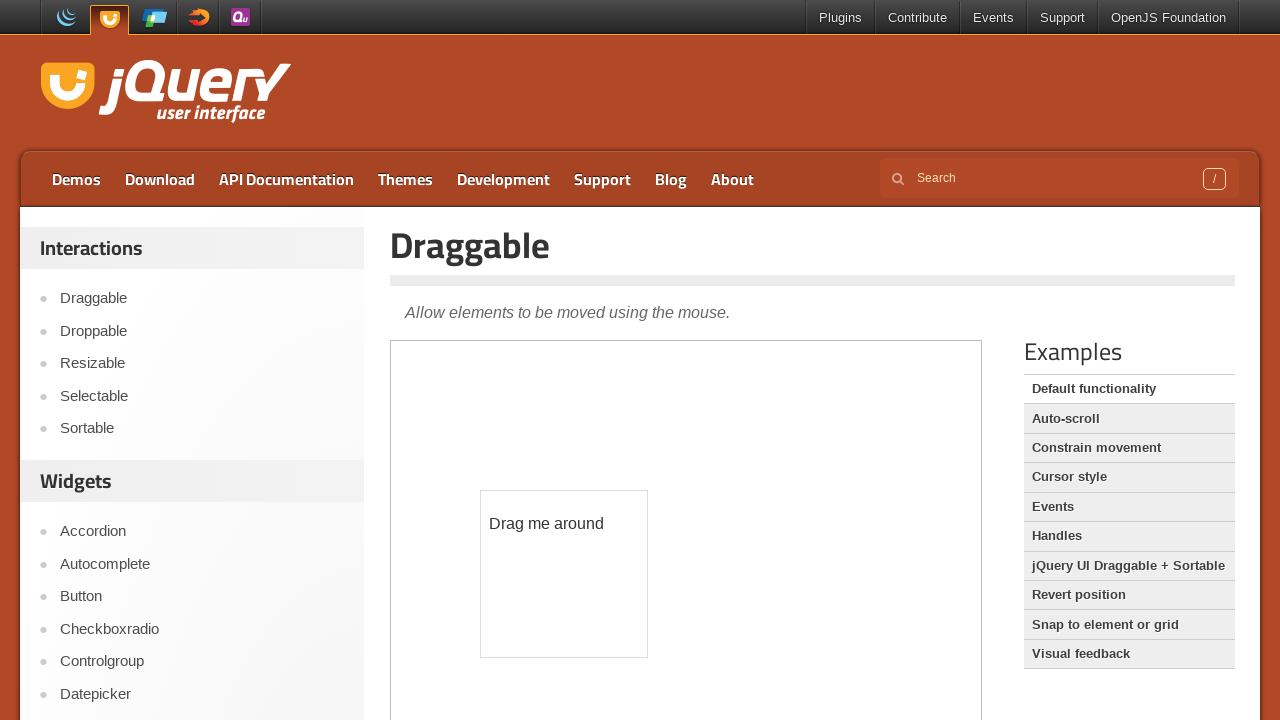

Released mouse button to complete drag operation at (564, 574)
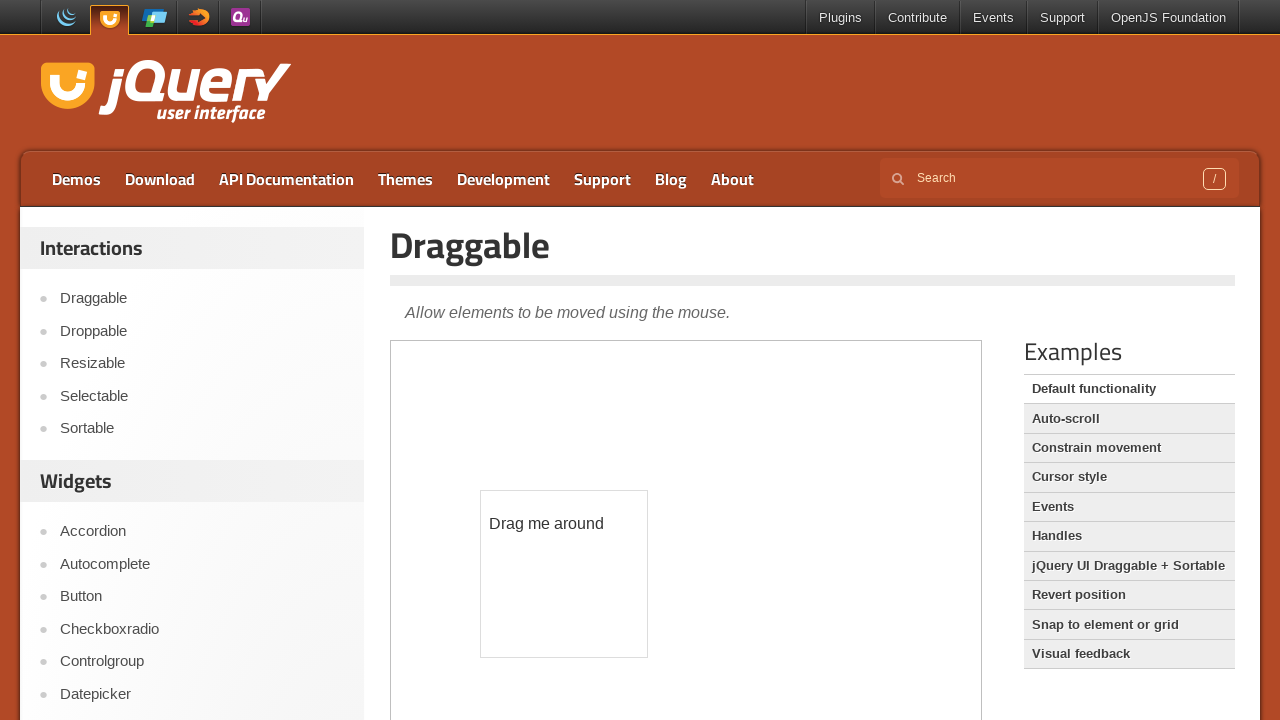

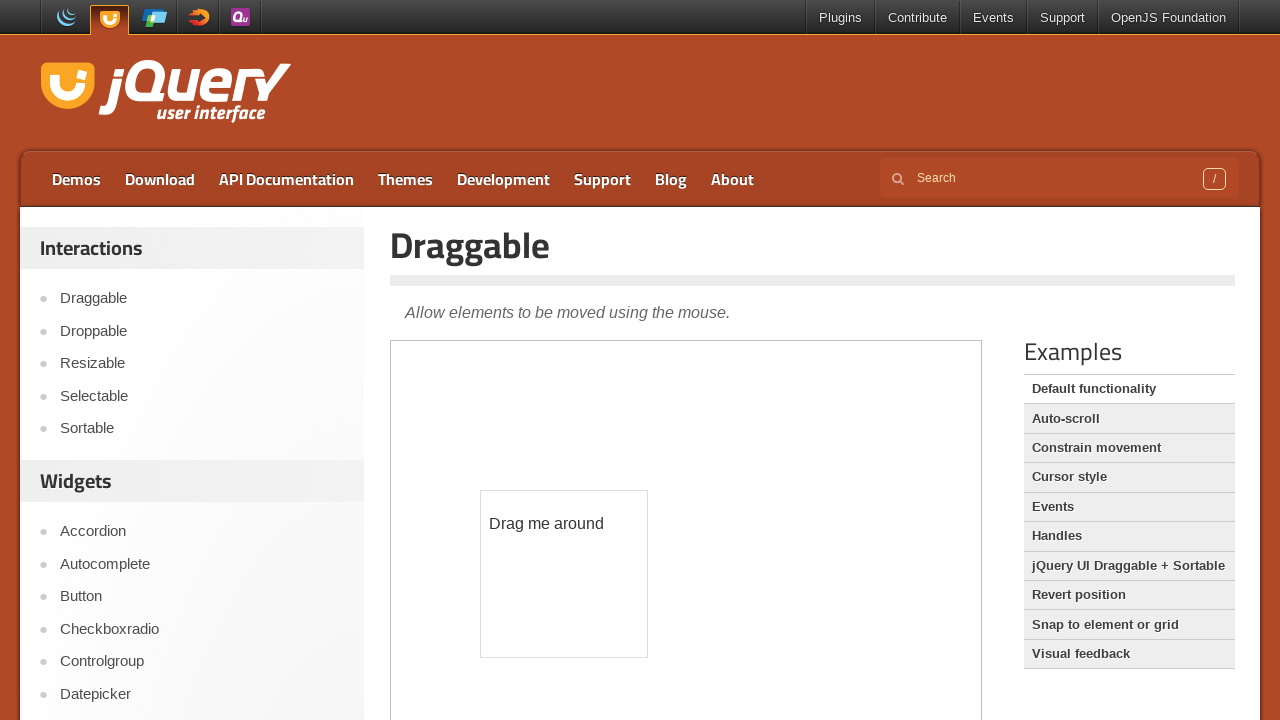